Tests data table sorting in descending order by clicking the dues column header twice and verifying the values are sorted in reverse

Starting URL: http://the-internet.herokuapp.com/tables

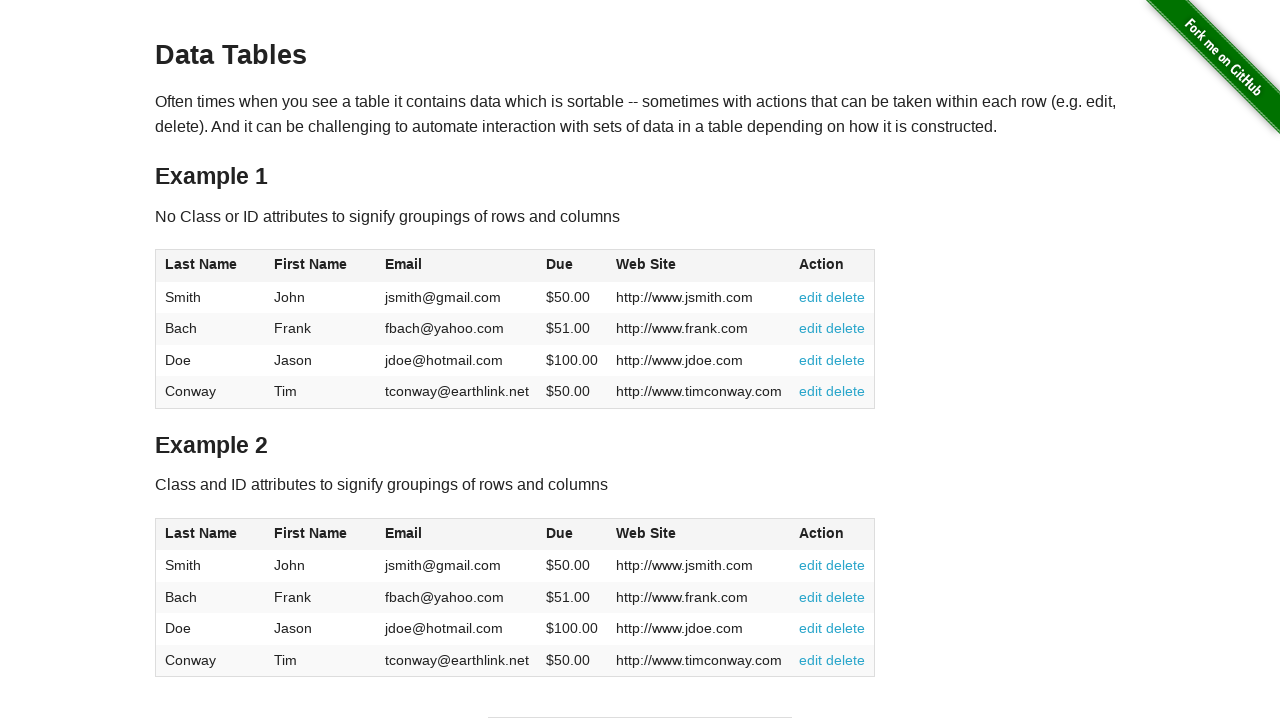

Clicked dues column header first time at (572, 266) on #table1 thead tr th:nth-of-type(4)
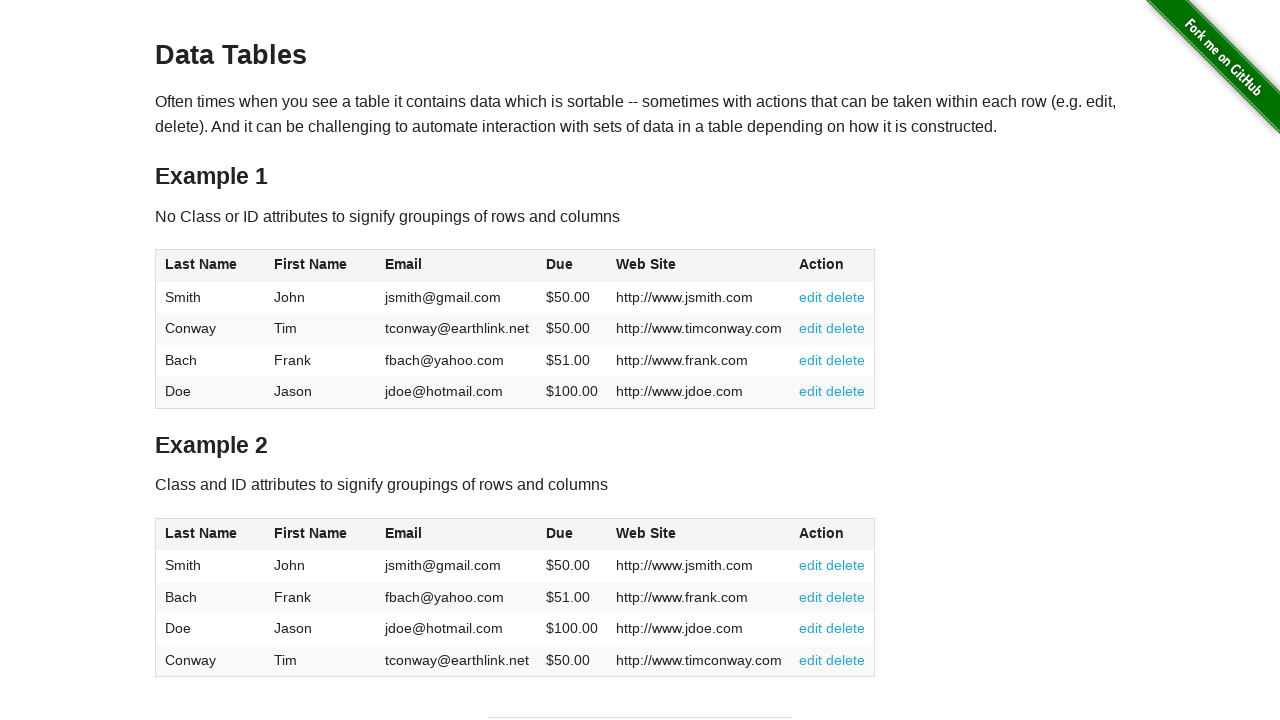

Clicked dues column header second time to sort in descending order at (572, 266) on #table1 thead tr th:nth-of-type(4)
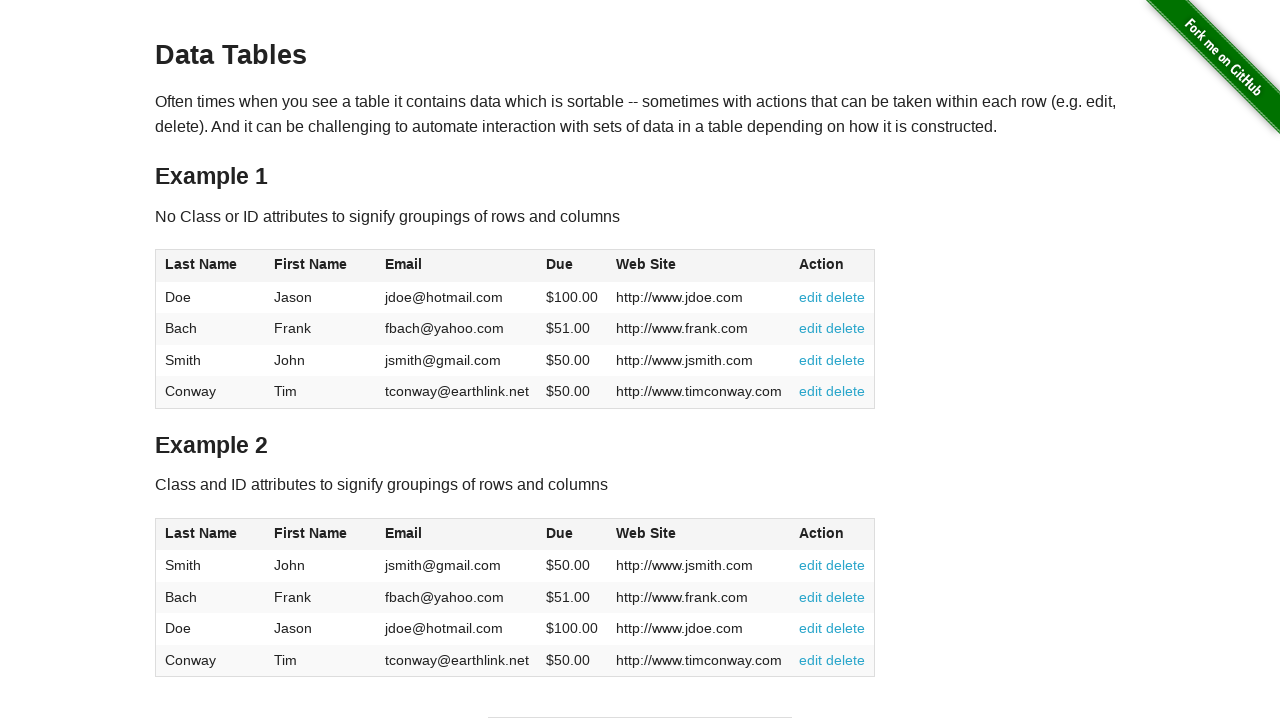

Dues column values loaded and are visible
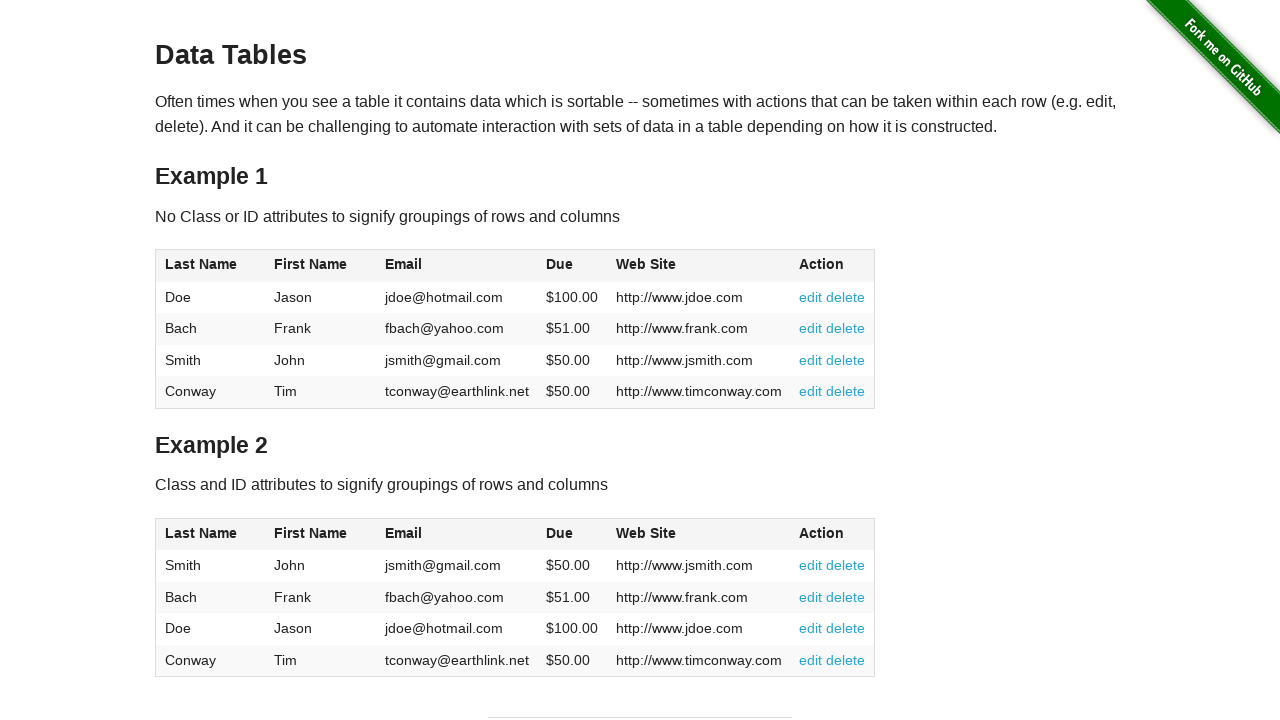

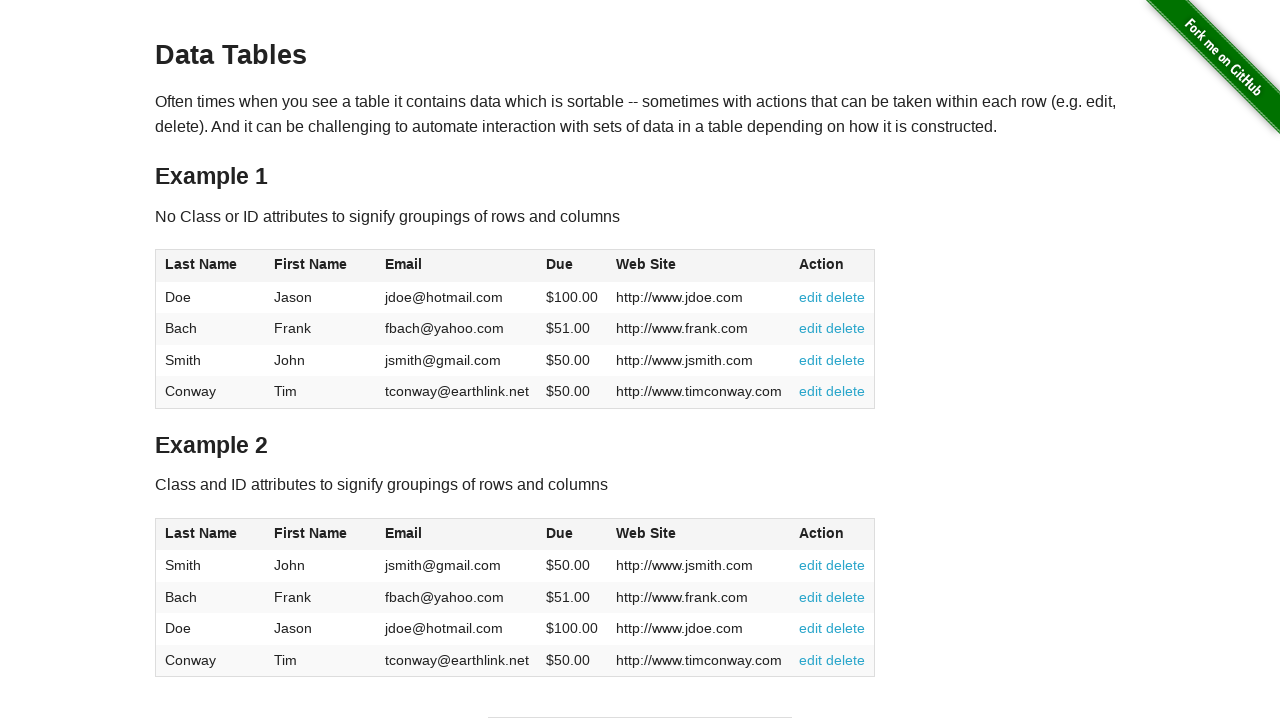